Tests adding a record to a web table by filling in name, age, and country fields and clicking the Add Record button

Starting URL: https://claruswaysda.github.io/addRecordWebTable.html

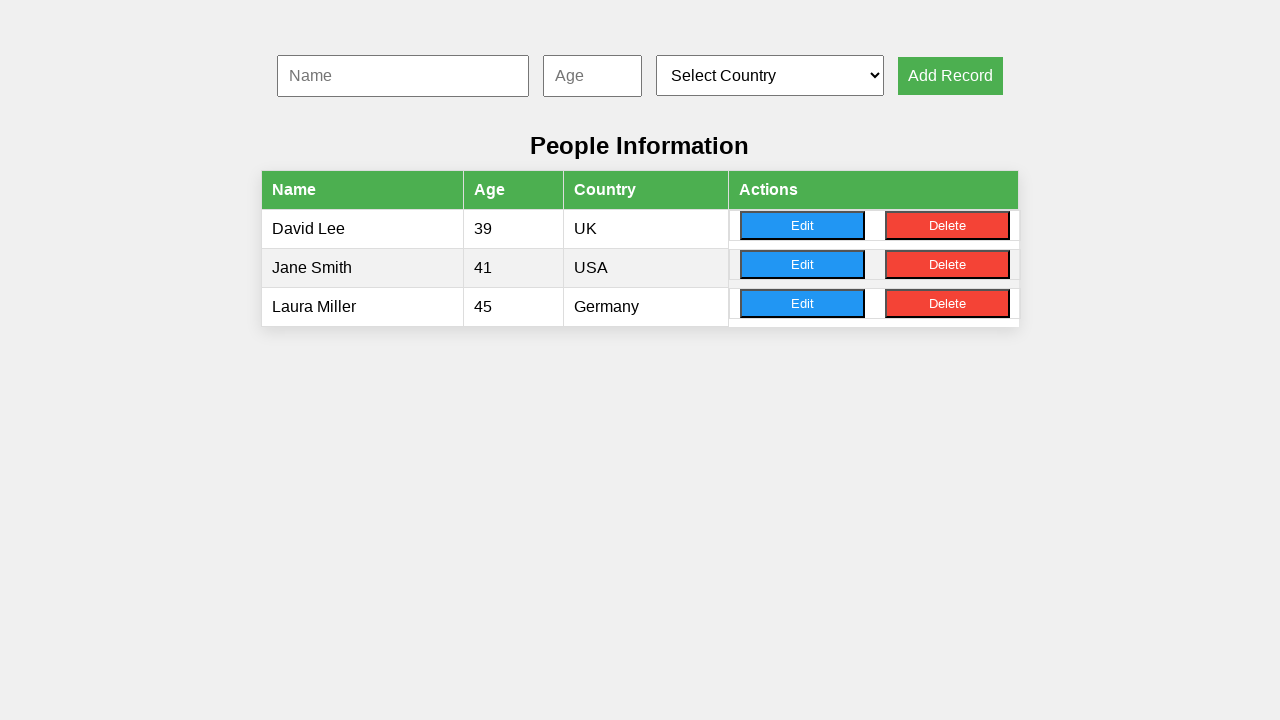

Navigated to Add Record Web Table page
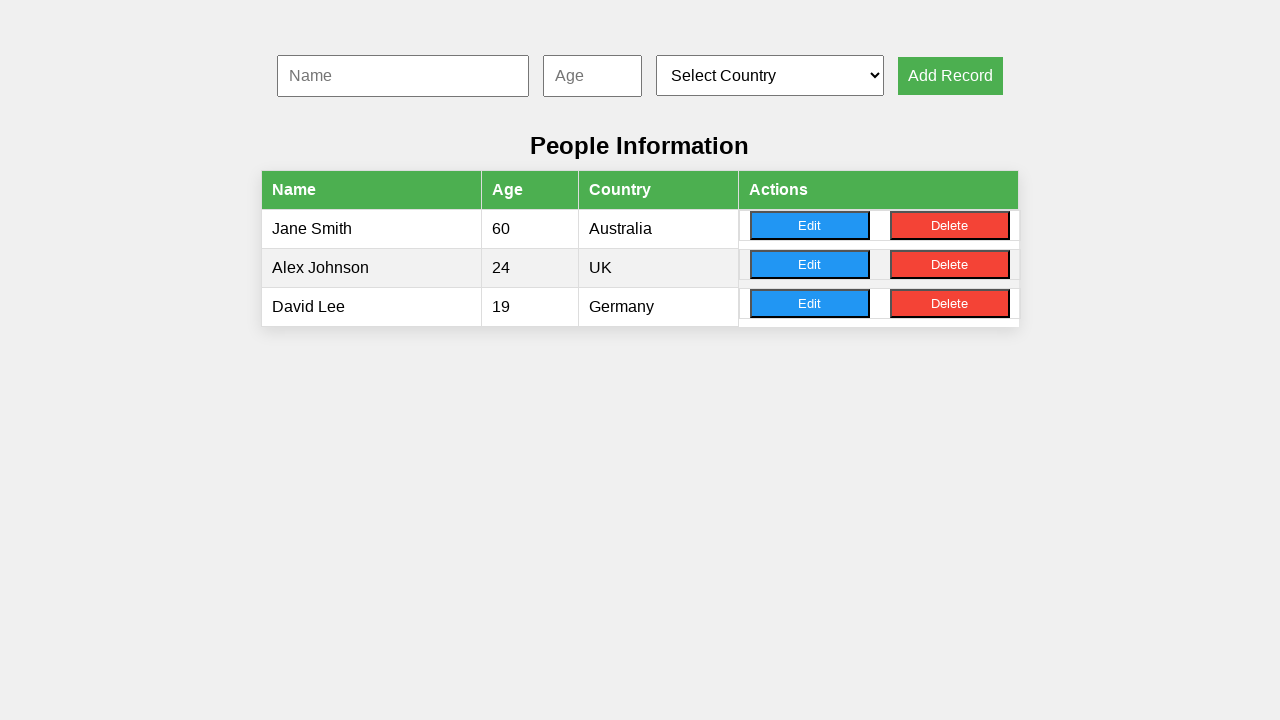

Filled name field with 'John Smith' on #nameInput
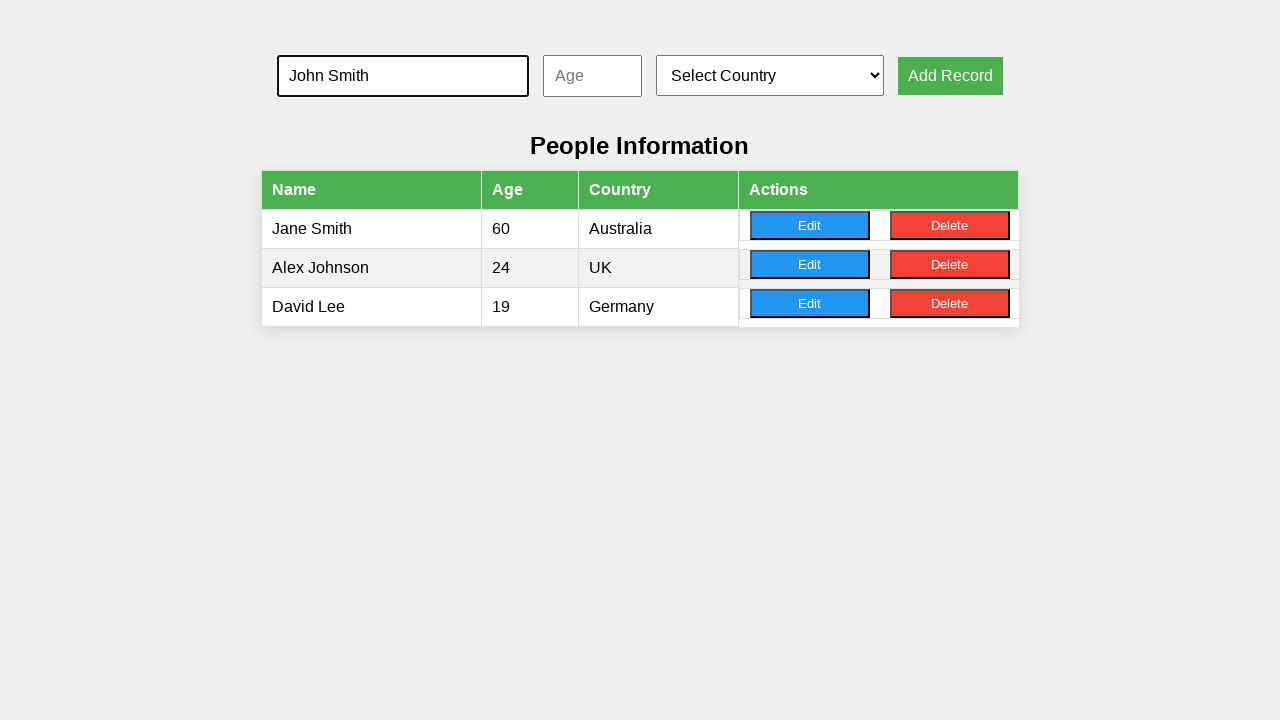

Filled age field with '28' on #ageInput
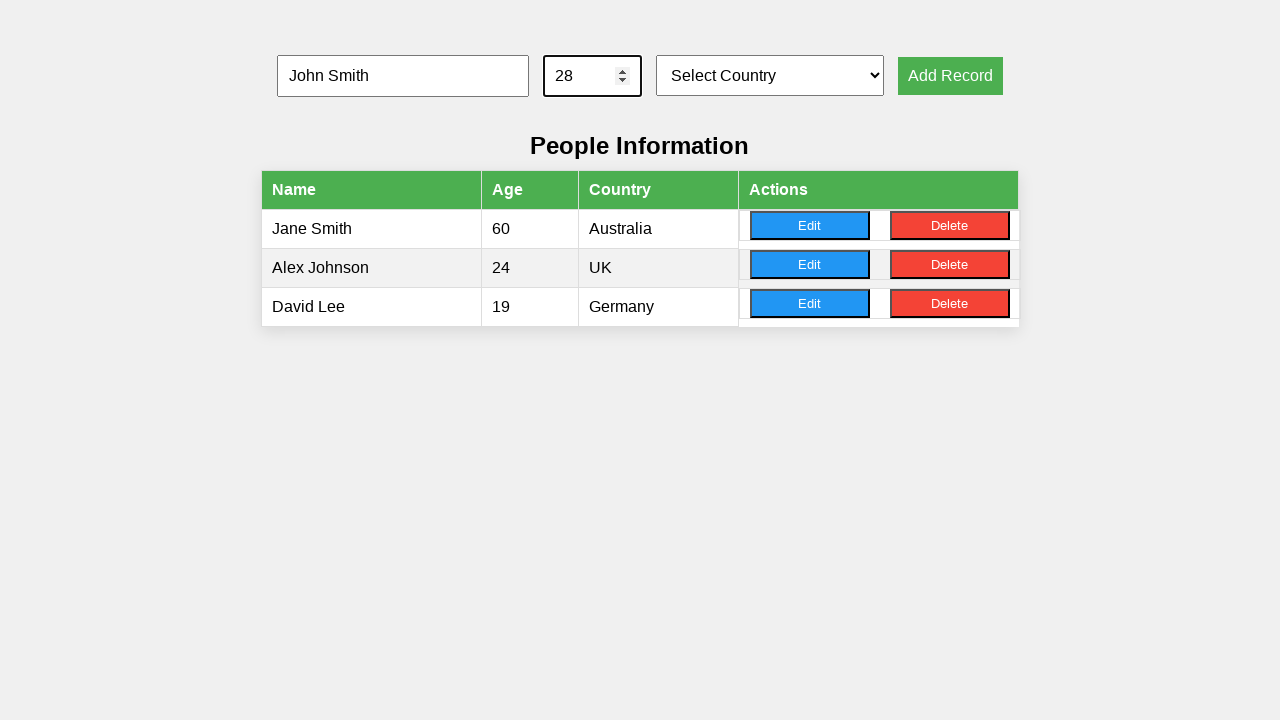

Selected 'USA' from country dropdown on #countrySelect
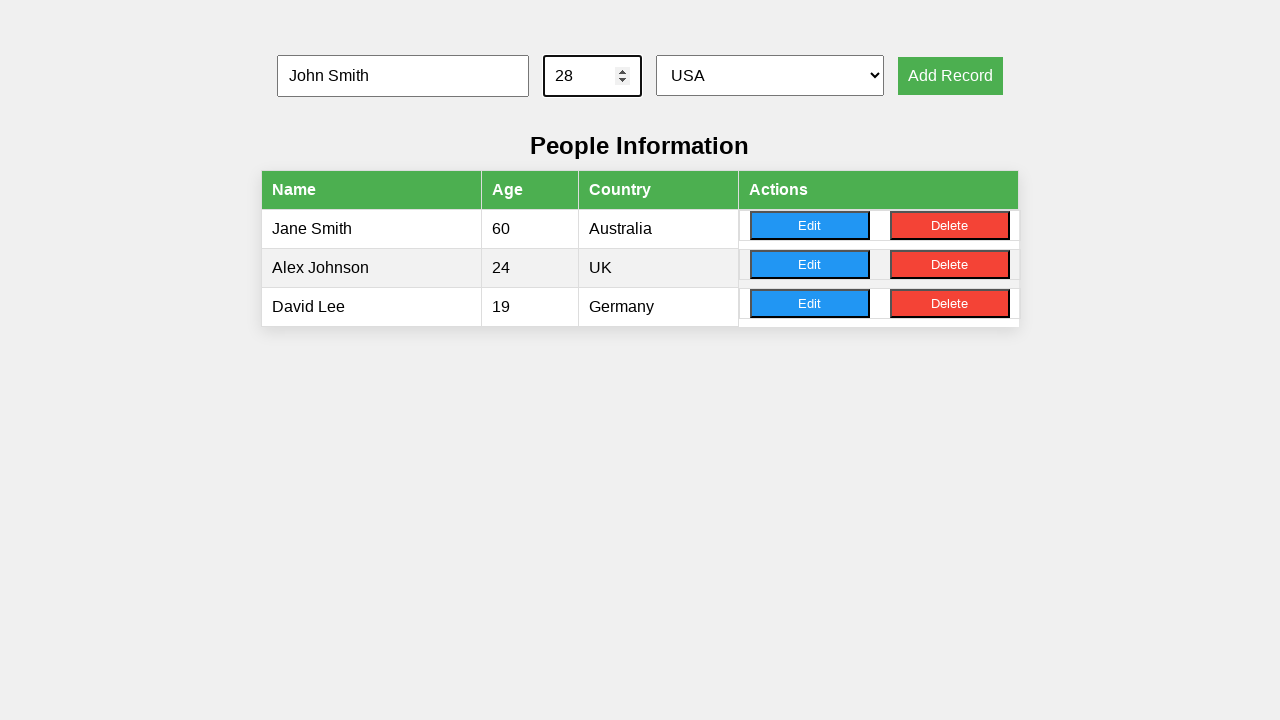

Clicked Add Record button to submit form at (950, 76) on xpath=//*[.='Add Record']
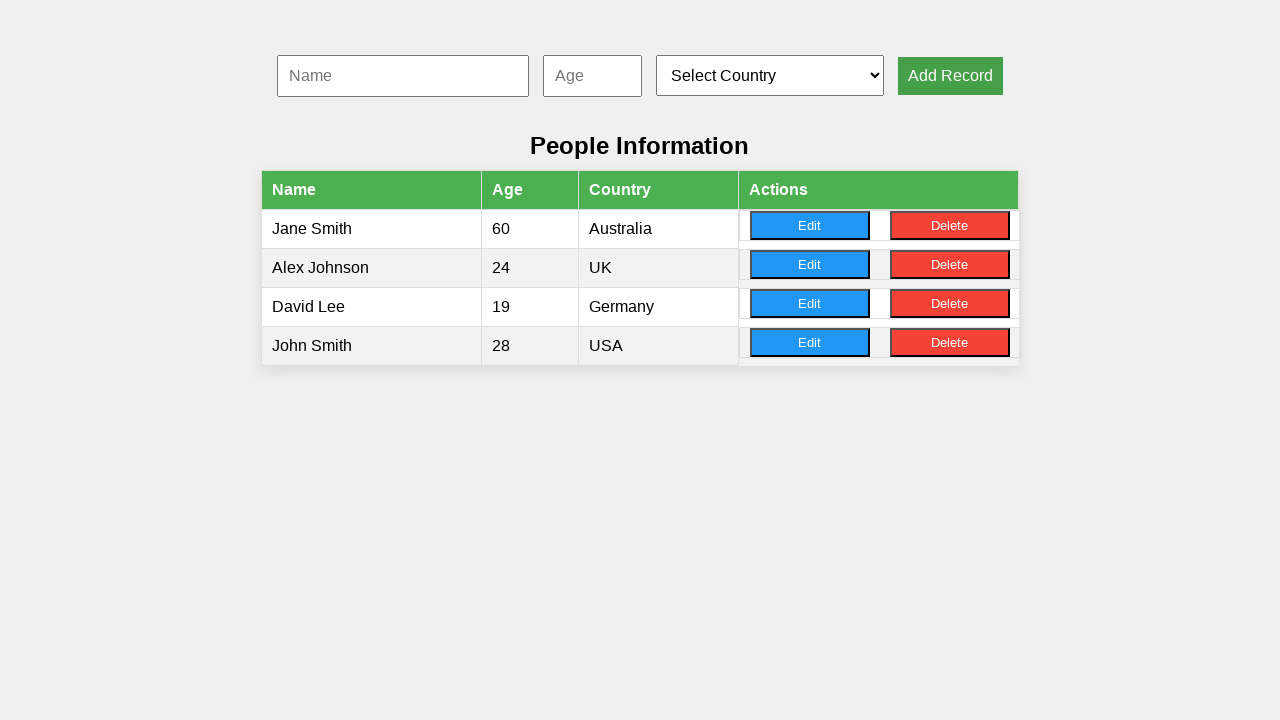

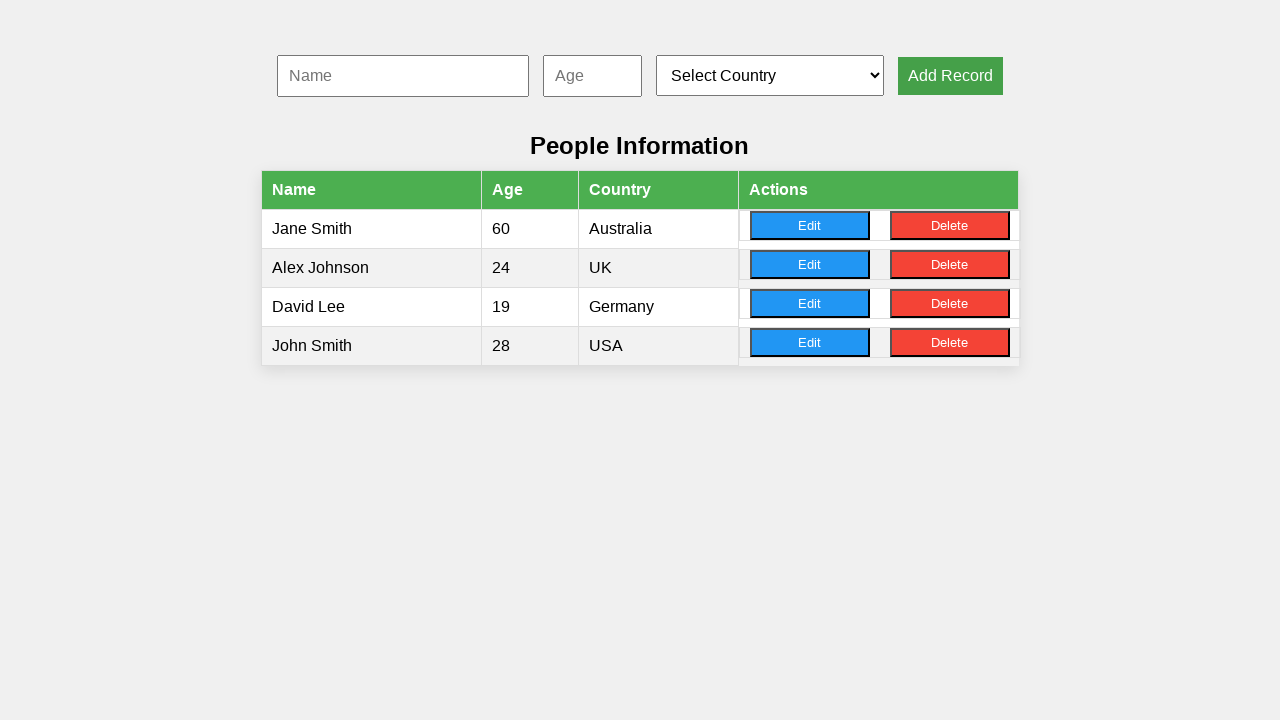